Tests file upload functionality by selecting a file and uploading it, then verifying the success message

Starting URL: https://the-internet.herokuapp.com/upload

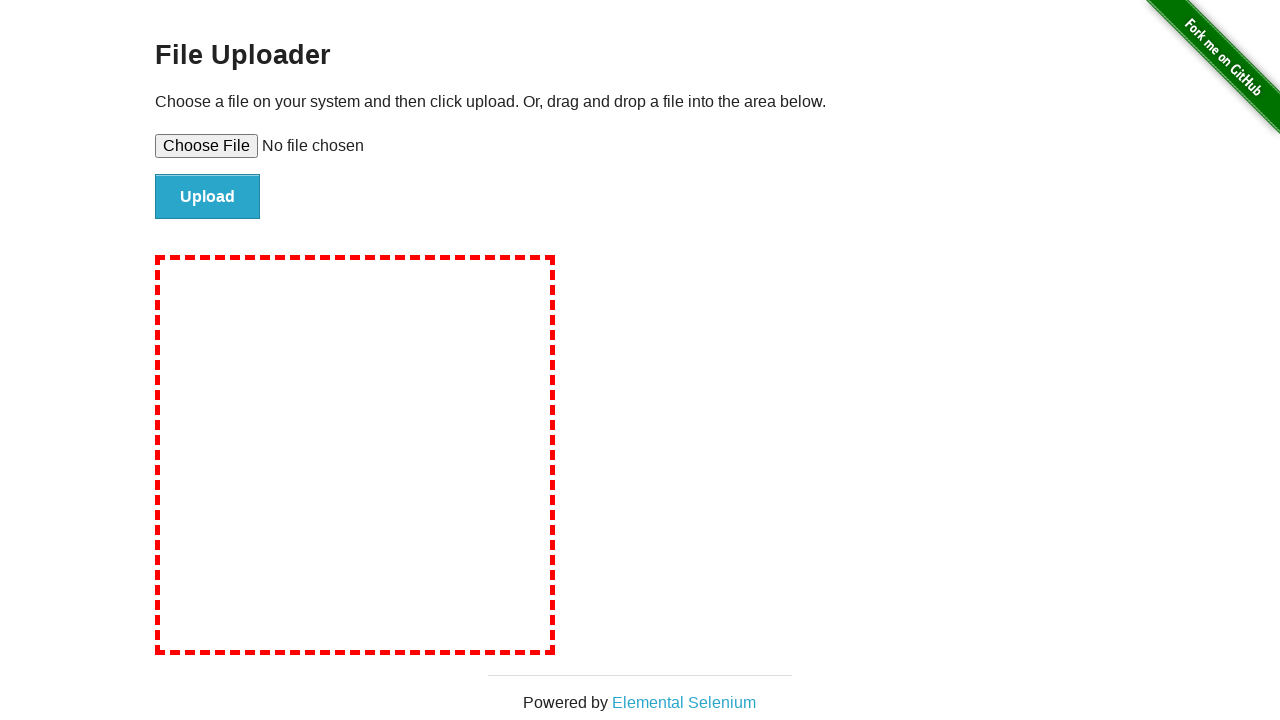

Created temporary test file for upload
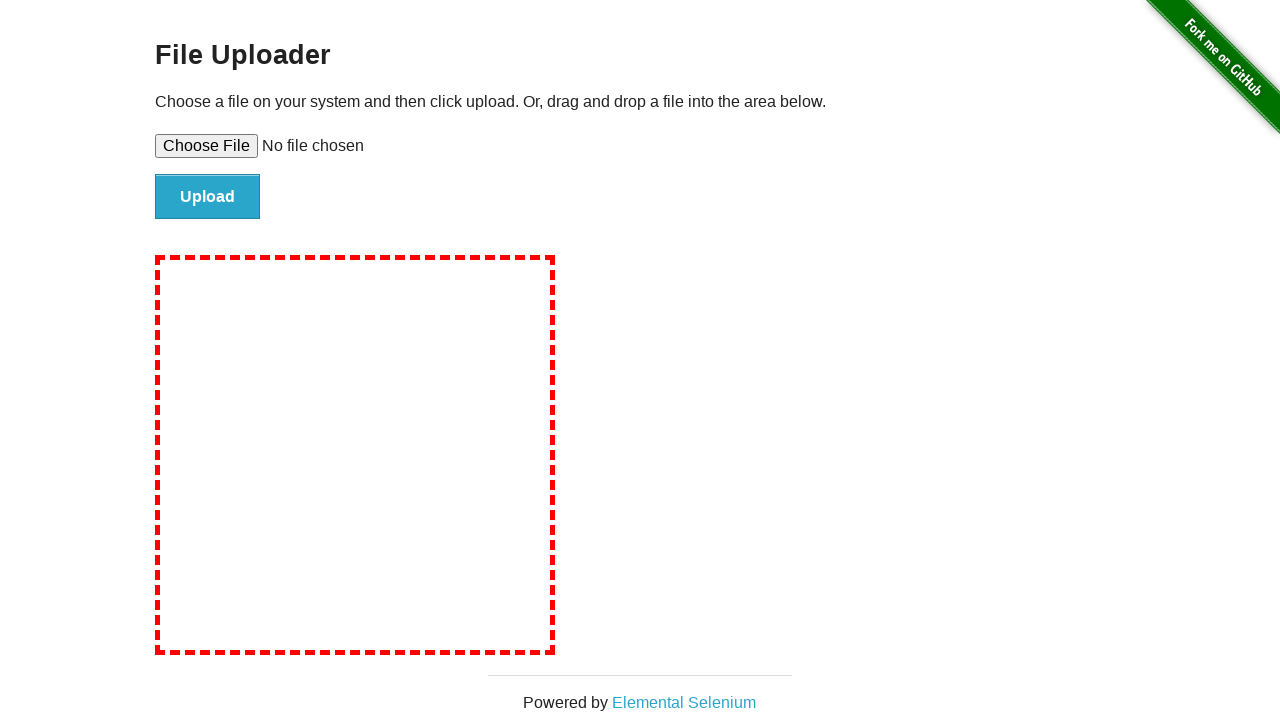

Selected file for upload using file input field
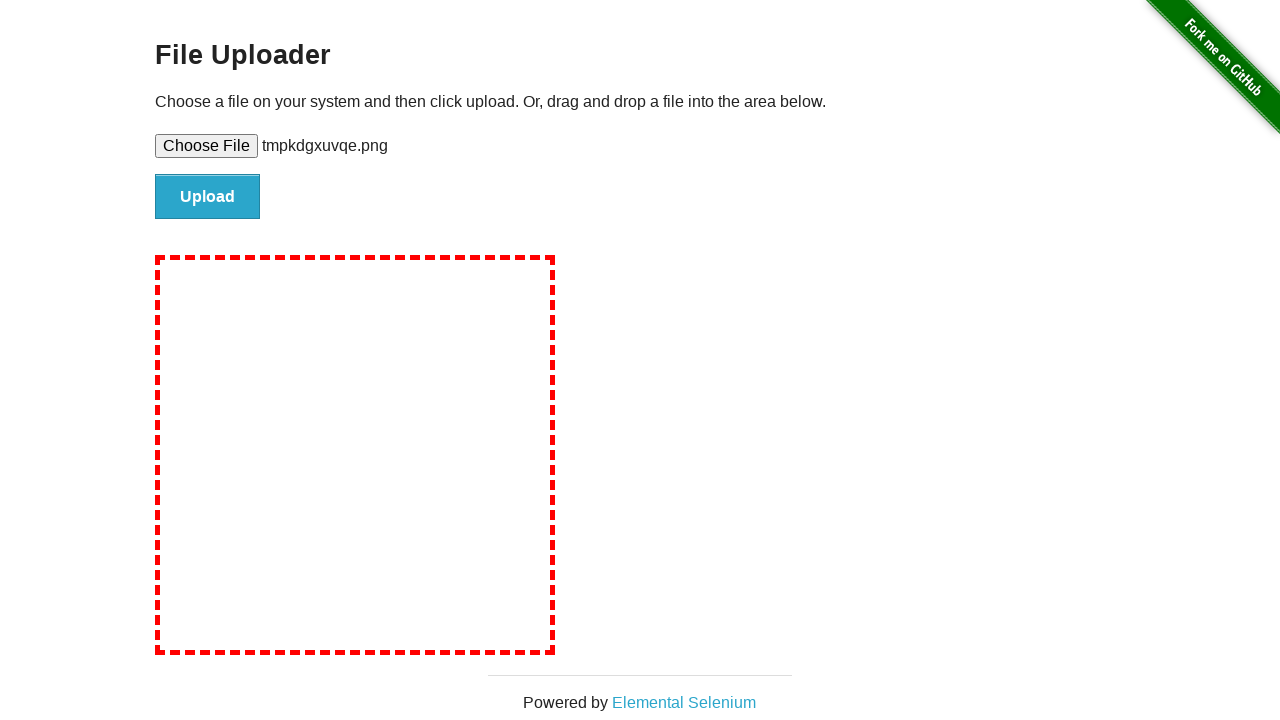

Clicked upload button to submit file at (208, 197) on #file-submit
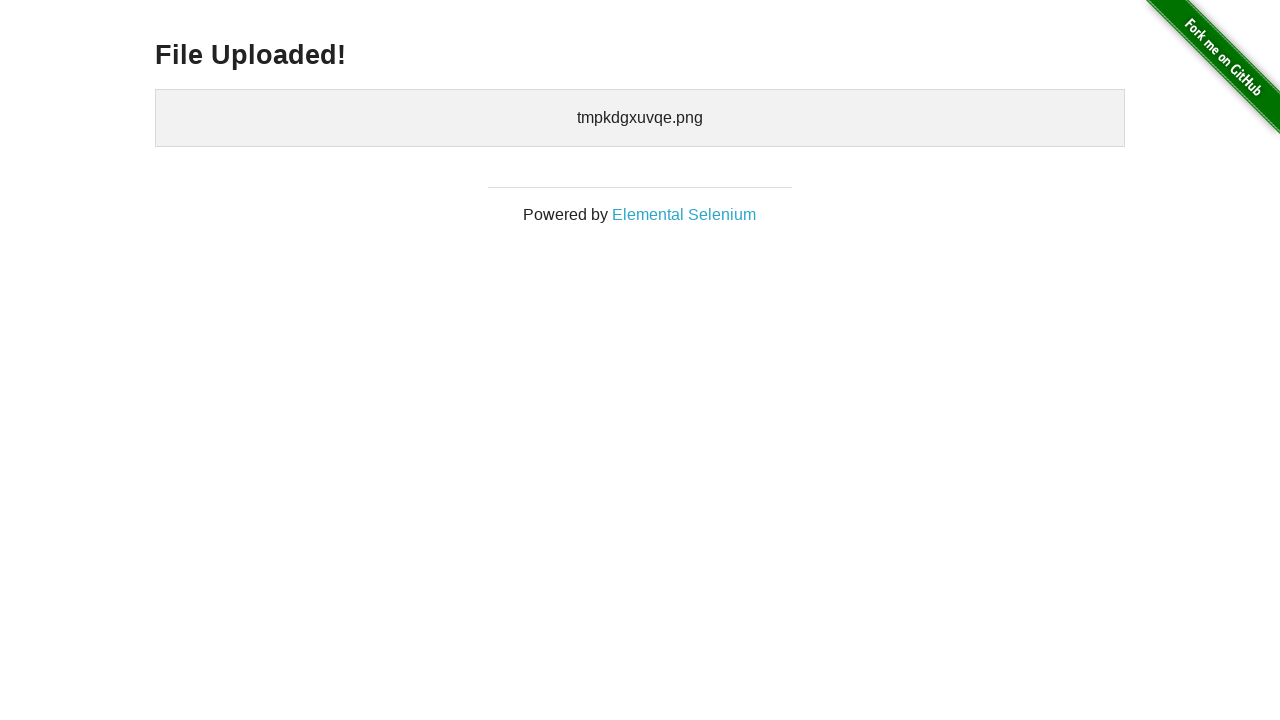

File upload success message appeared
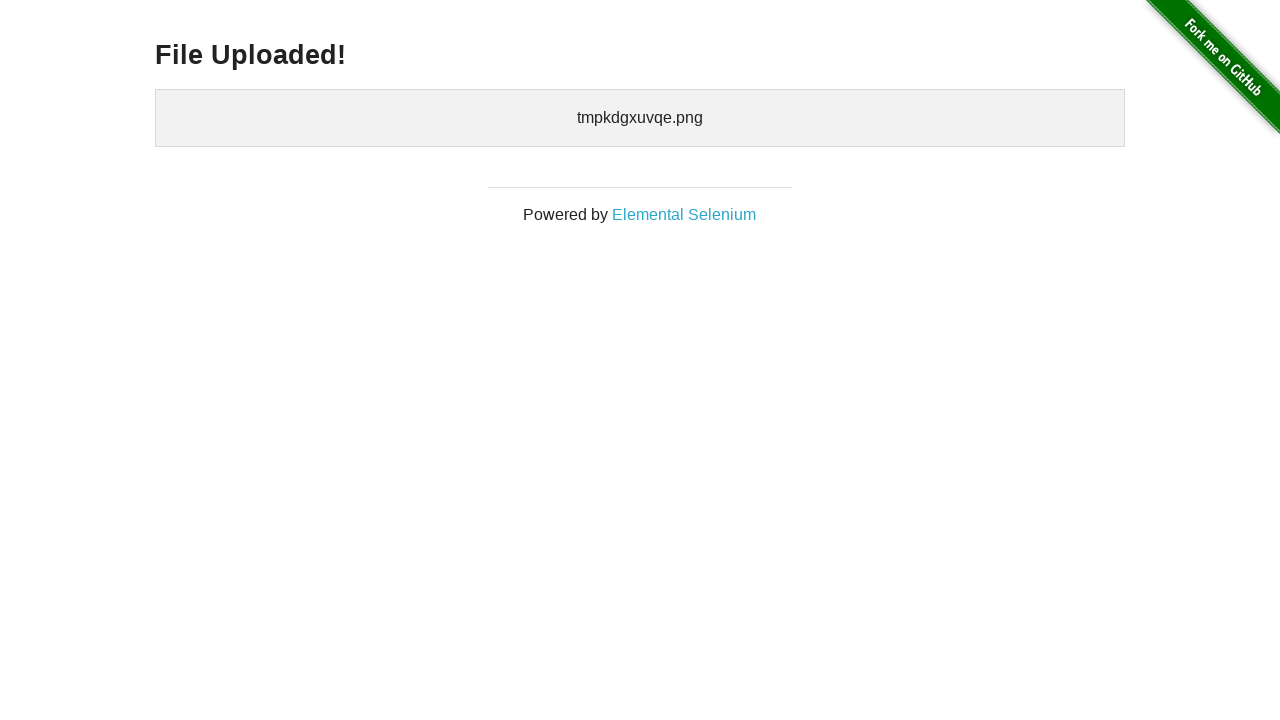

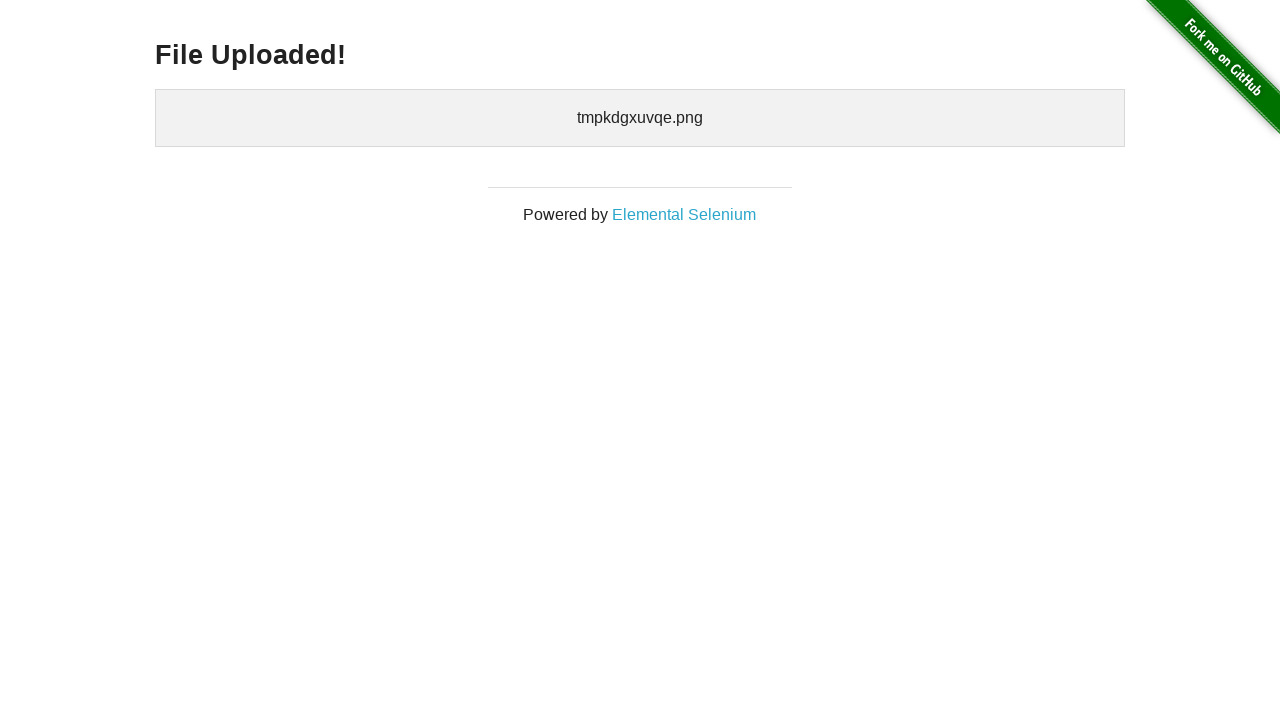